Scrolls down the page and calculates the sum of prices from a table

Starting URL: https://www.rahulshettyacademy.com/AutomationPractice/

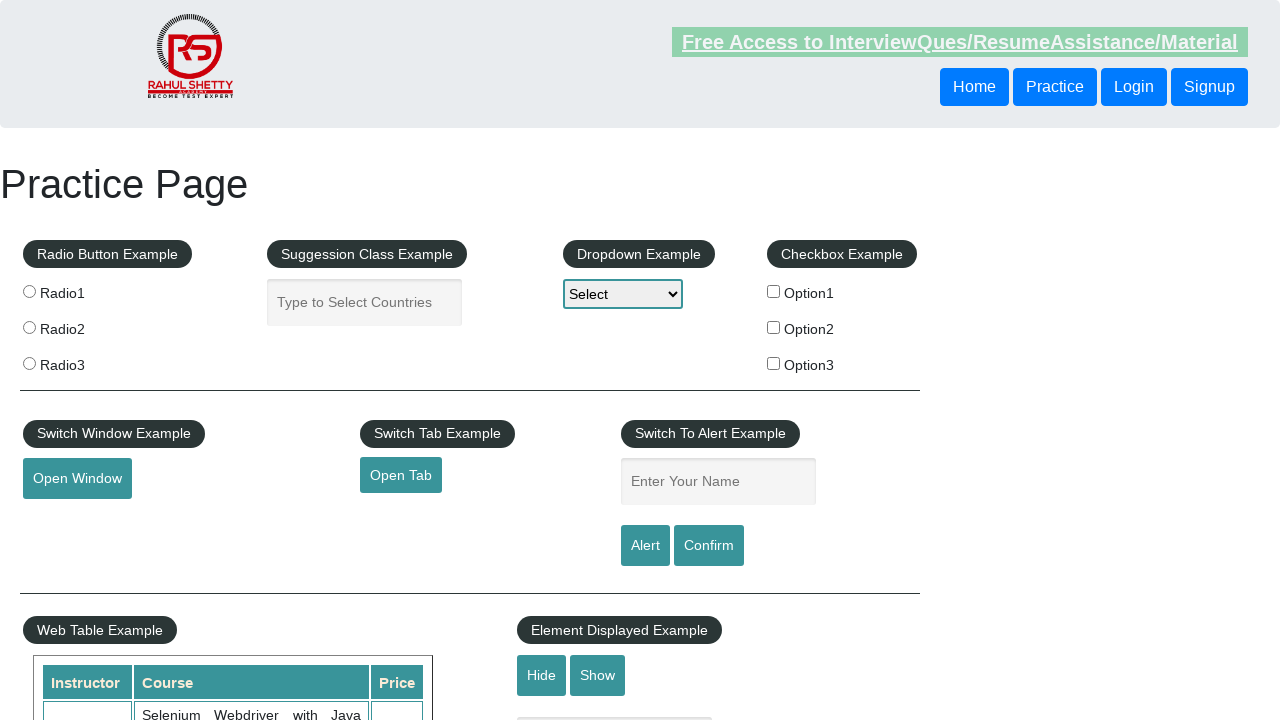

Navigated to Rahul Shetty Academy Automation Practice page
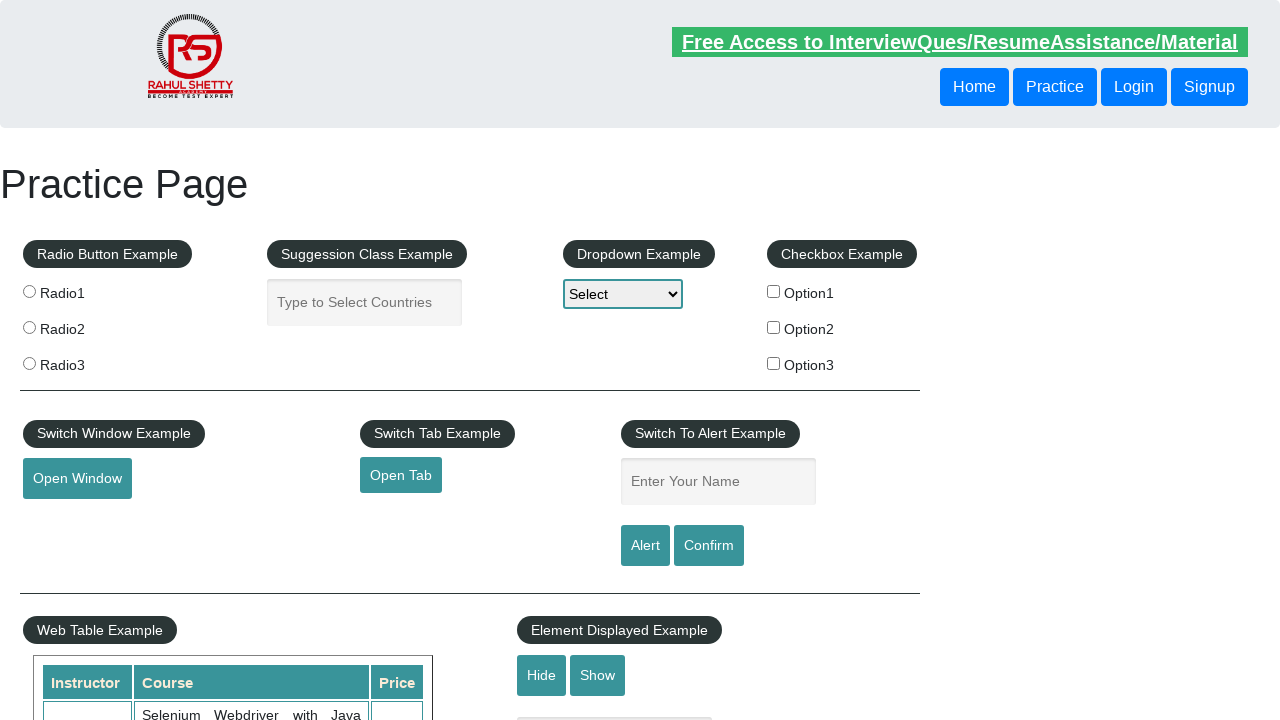

Scrolled down 900px to view the table
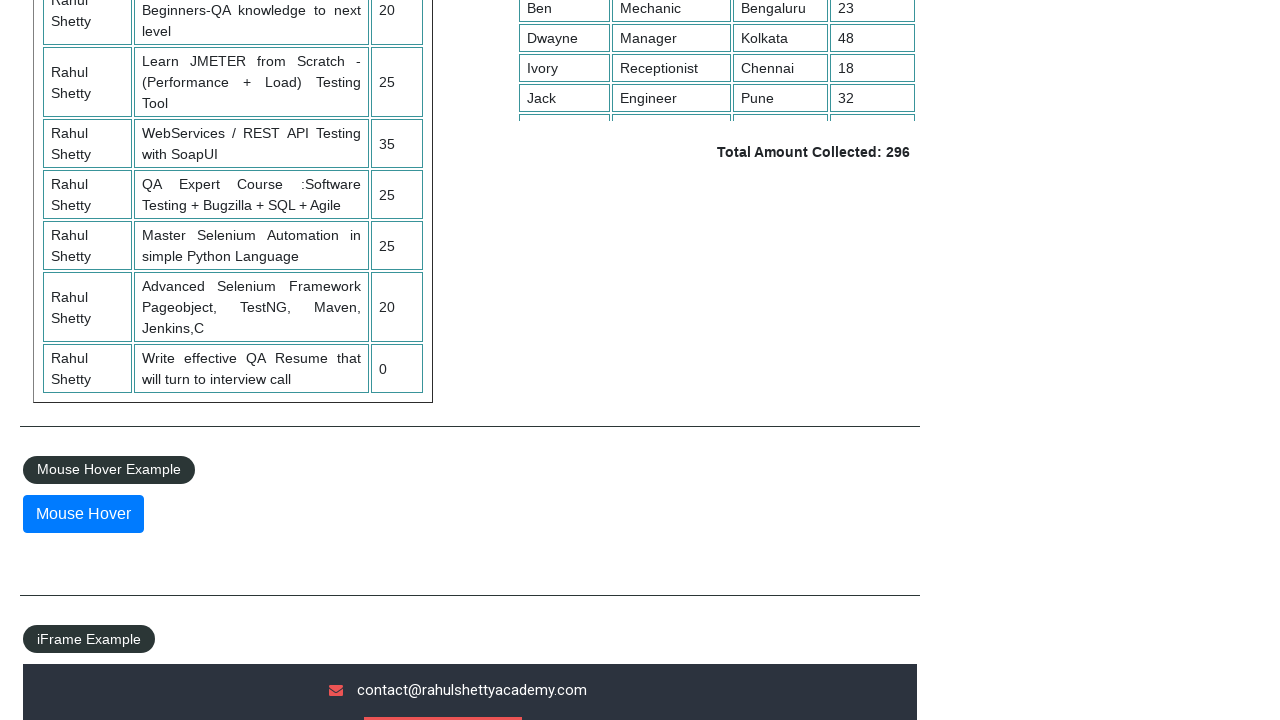

Retrieved all price elements from the table (3rd column)
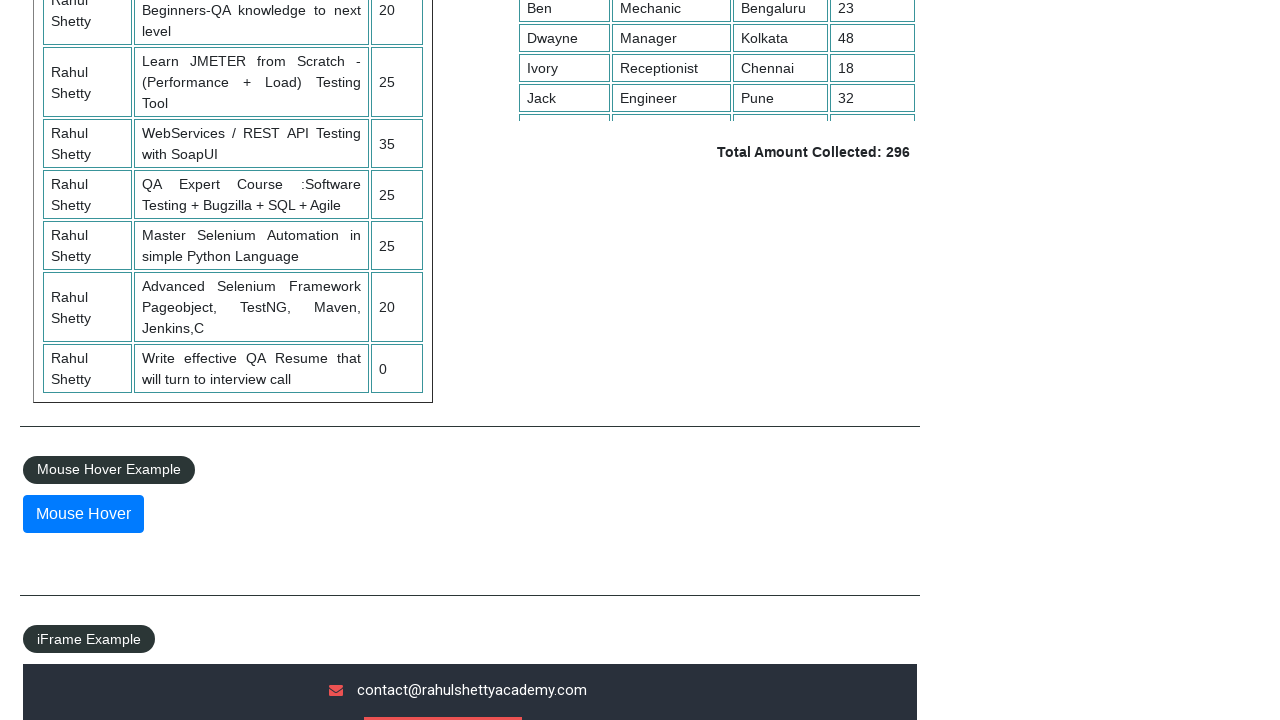

Extracted price text: 30
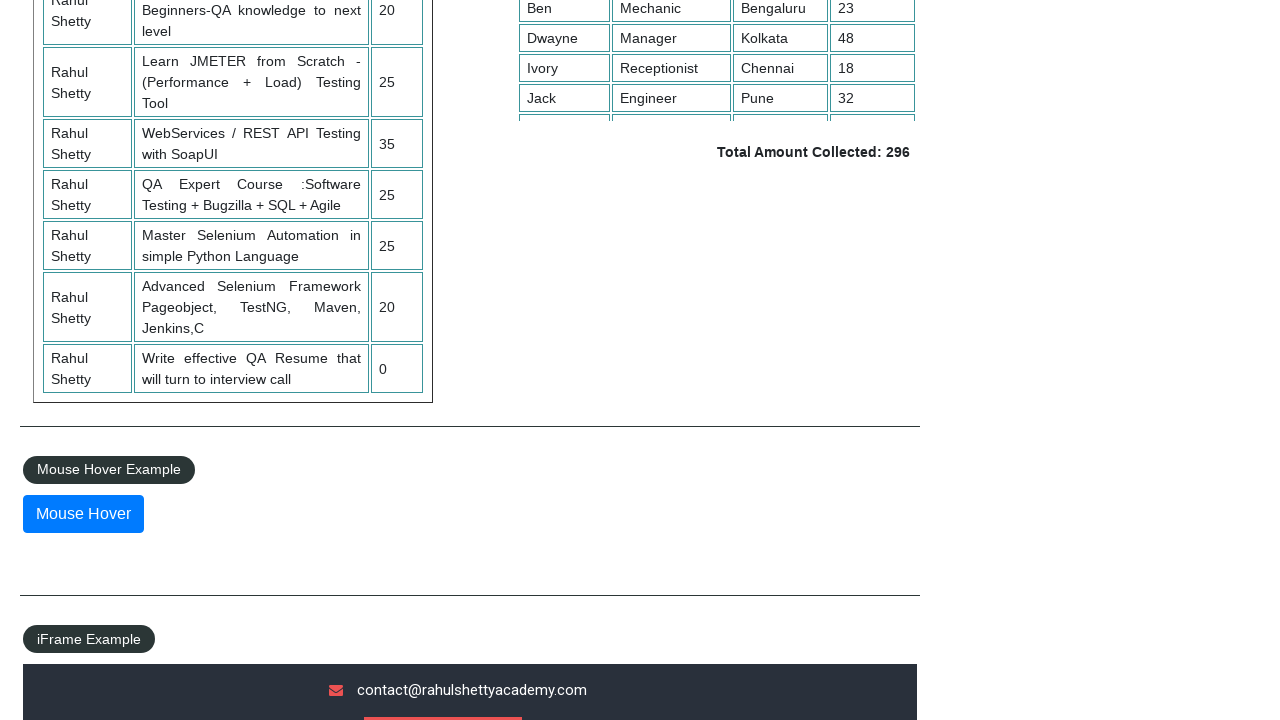

Extracted price text: 25
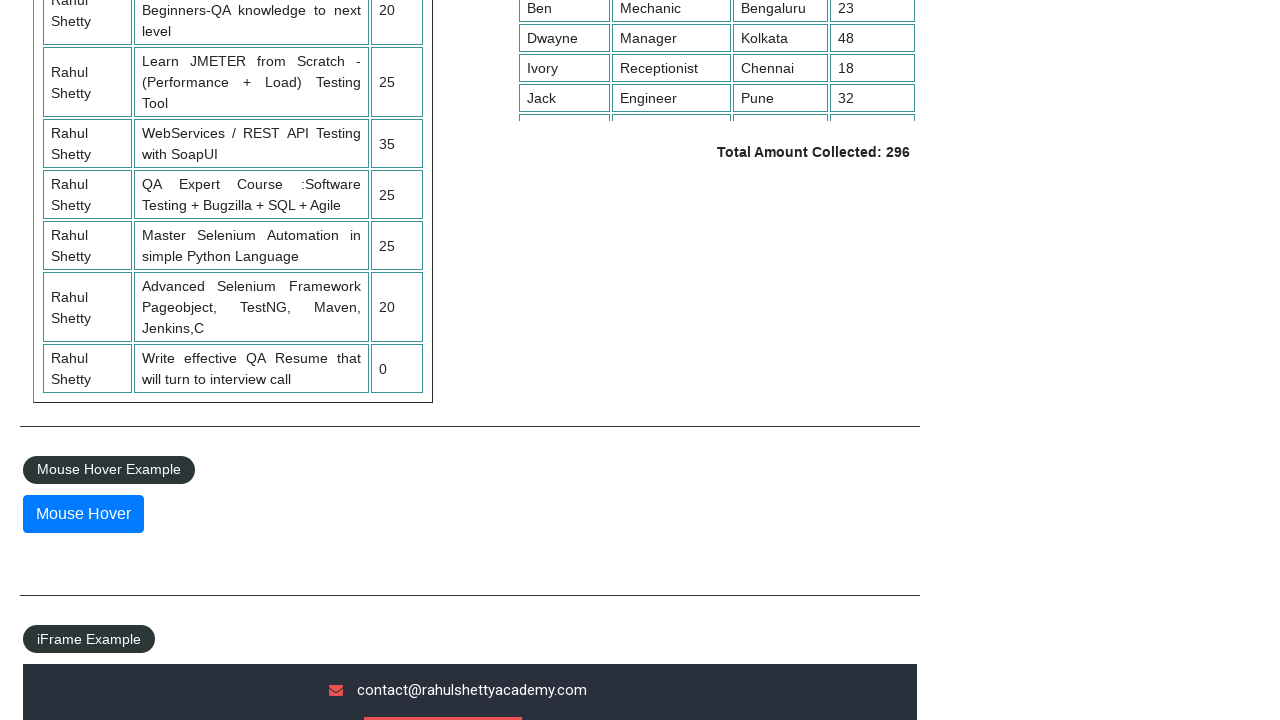

Extracted price text: 30
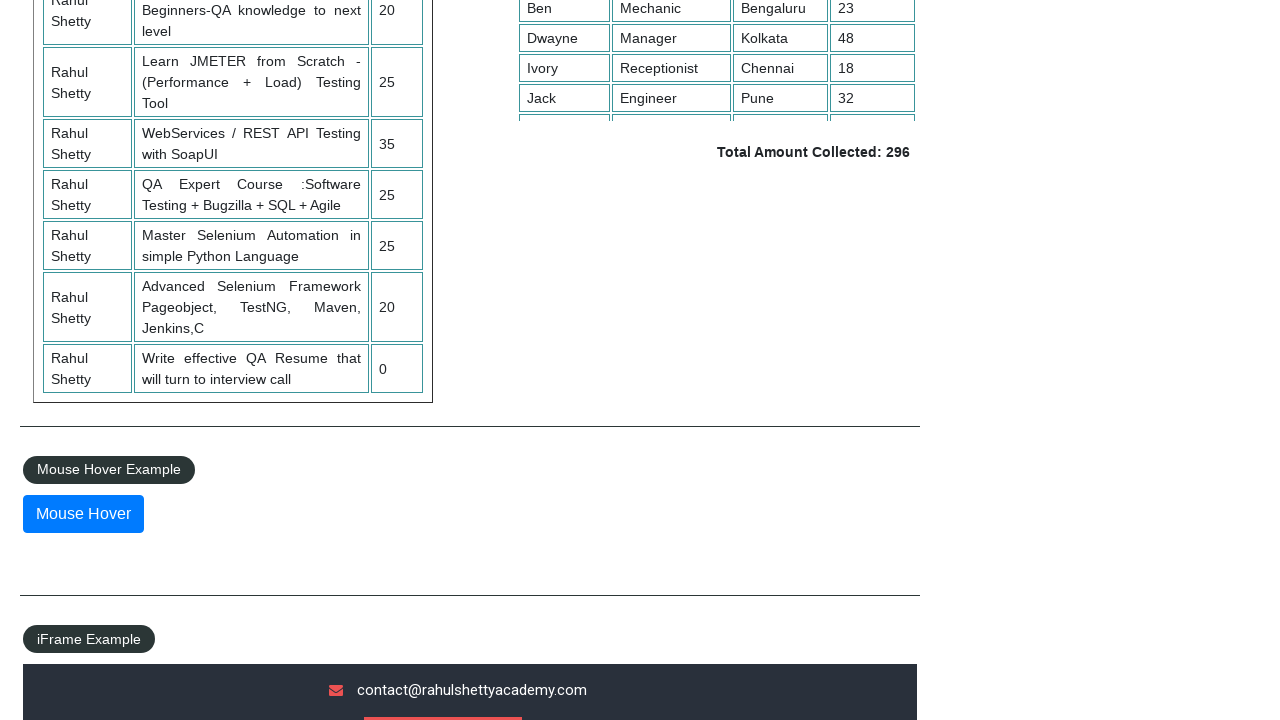

Extracted price text: 20
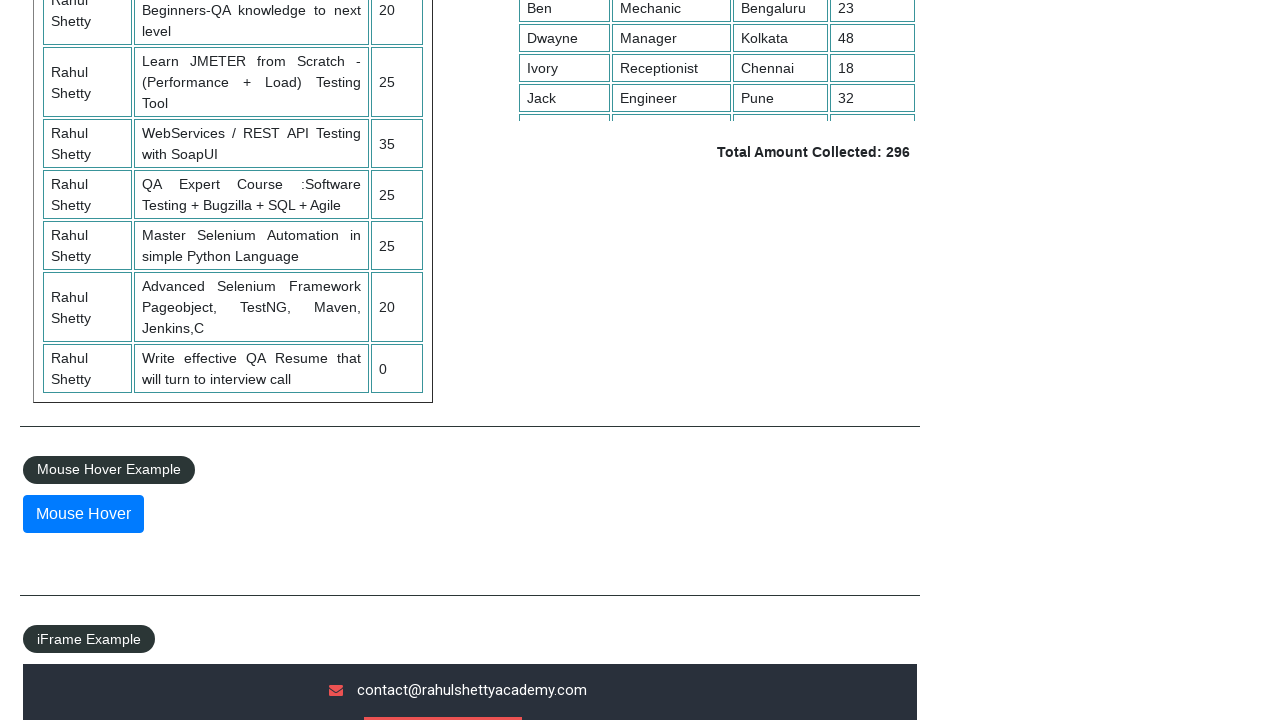

Extracted price text: 25
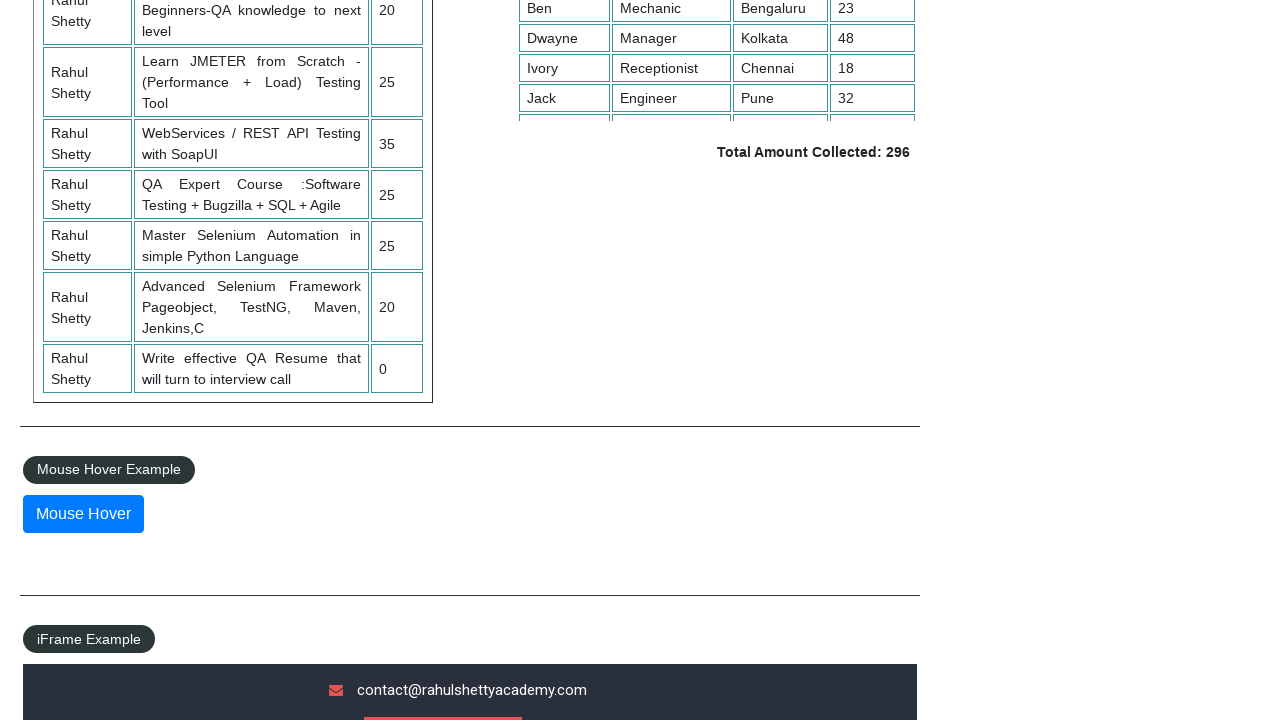

Extracted price text: 35
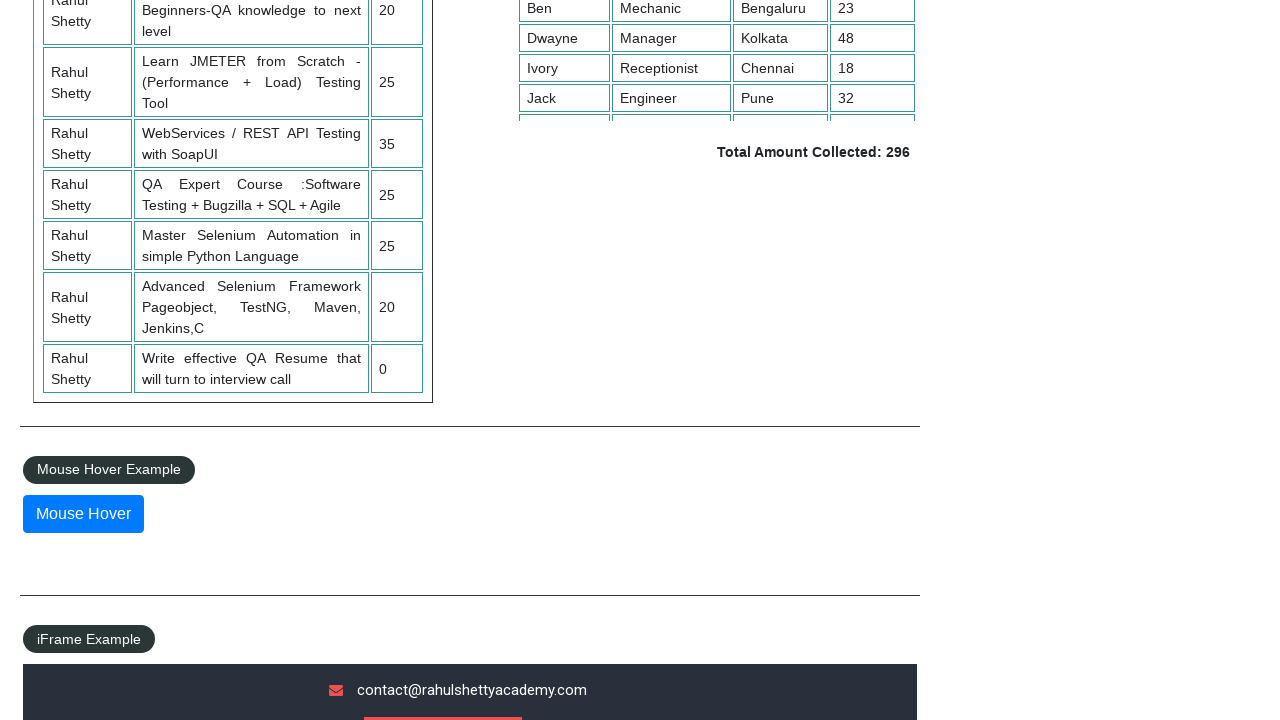

Extracted price text: 25
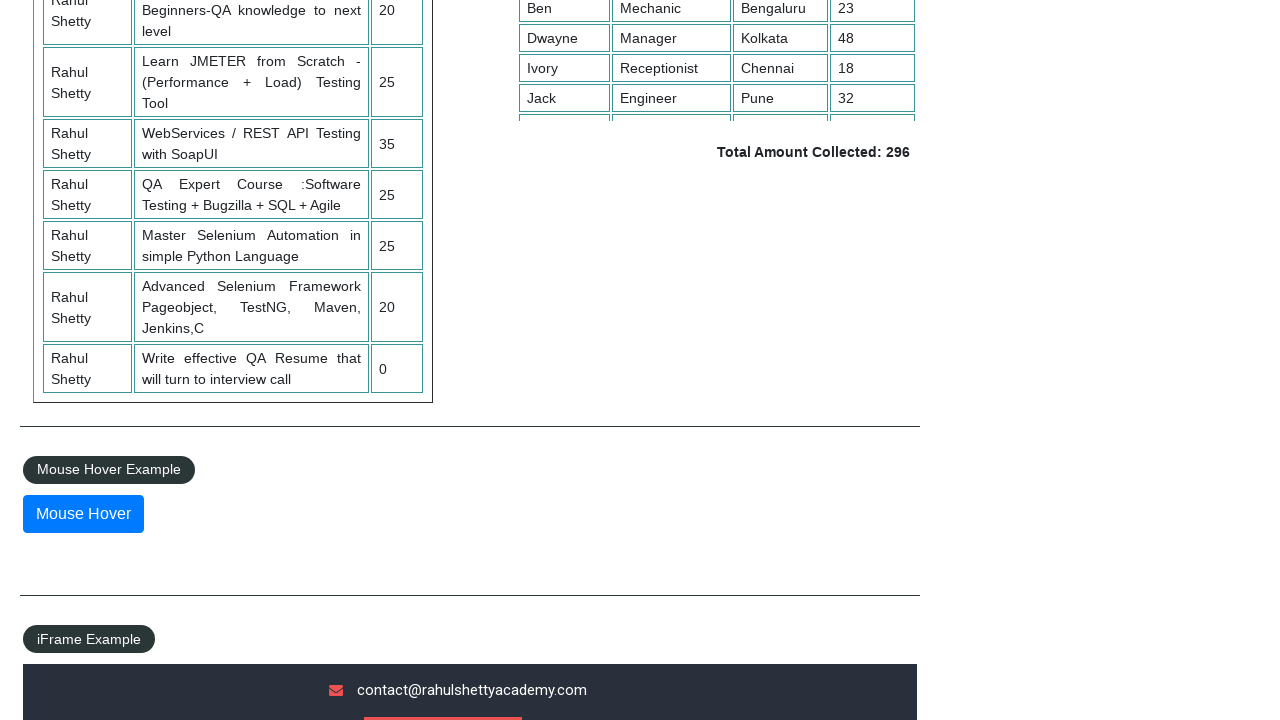

Extracted price text: 25
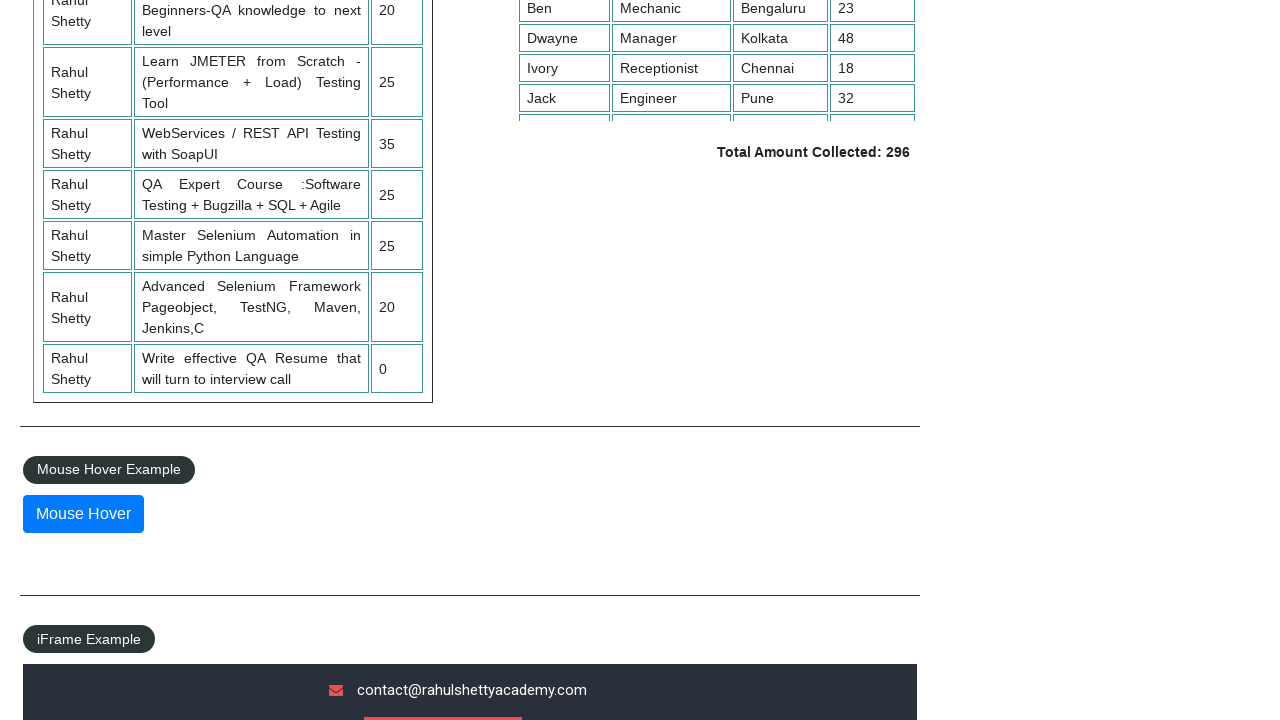

Extracted price text: 20
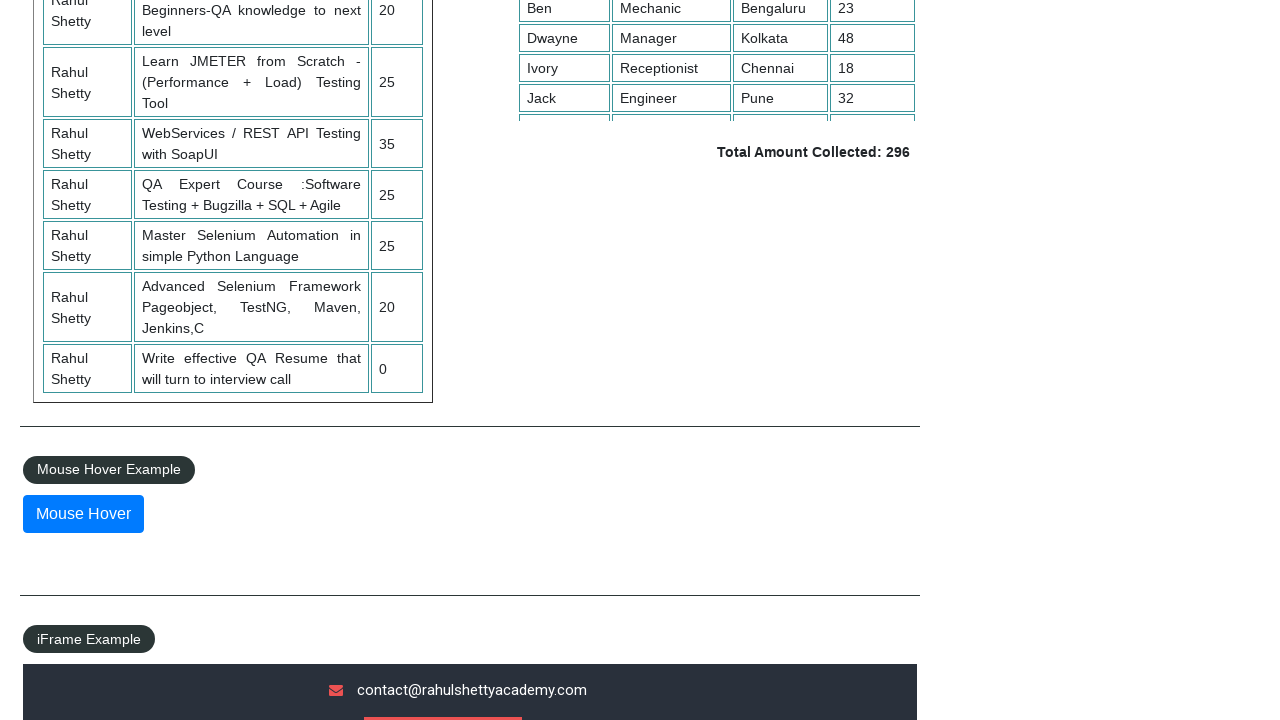

Extracted price text: 0
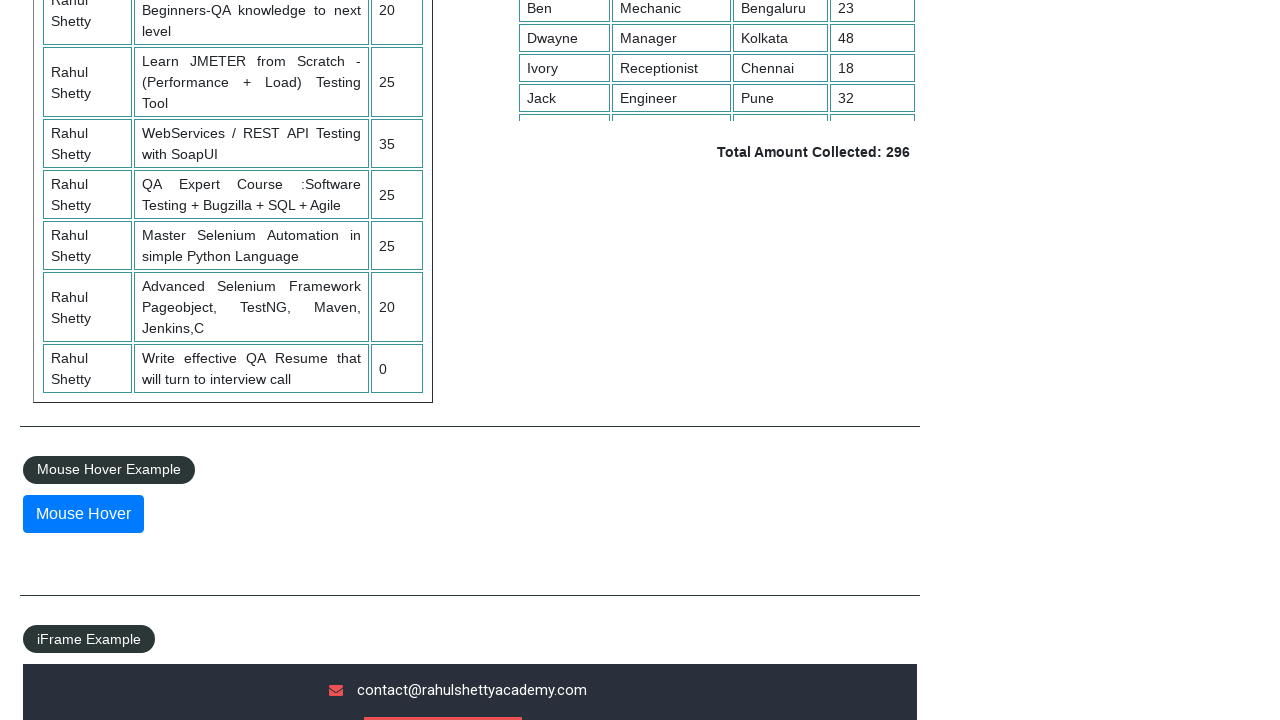

Calculated total sum of all prices: 235
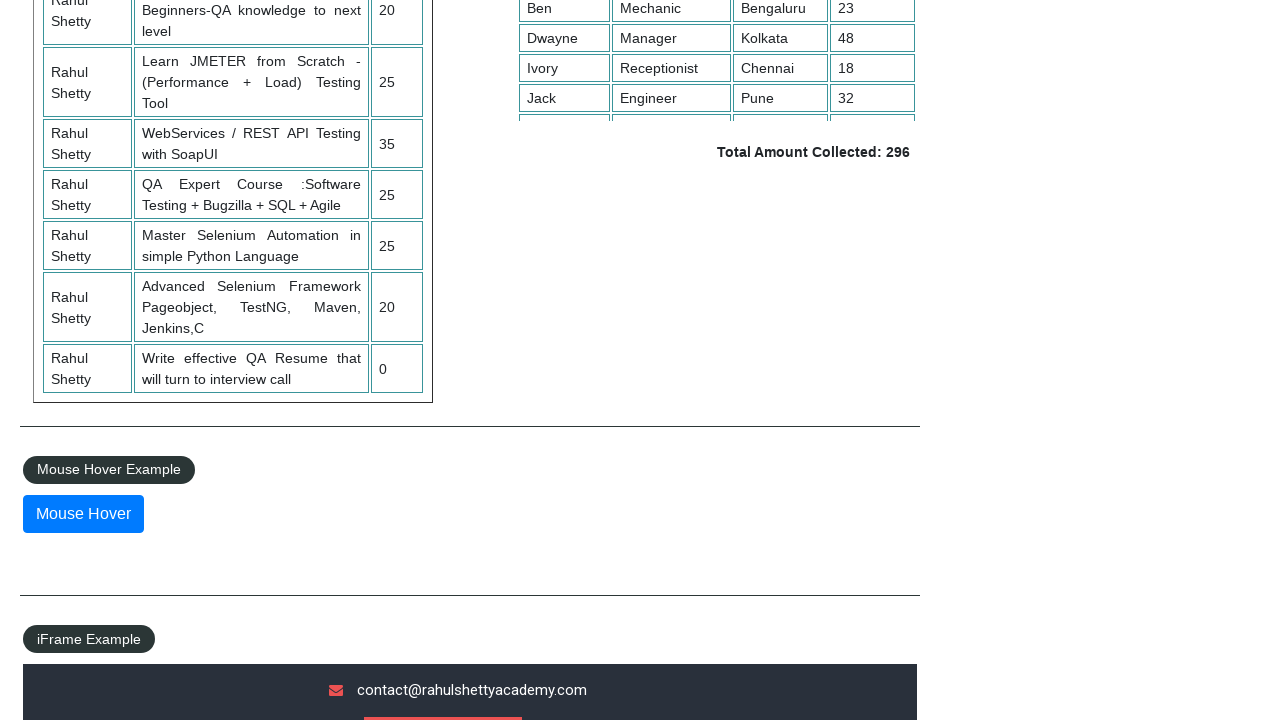

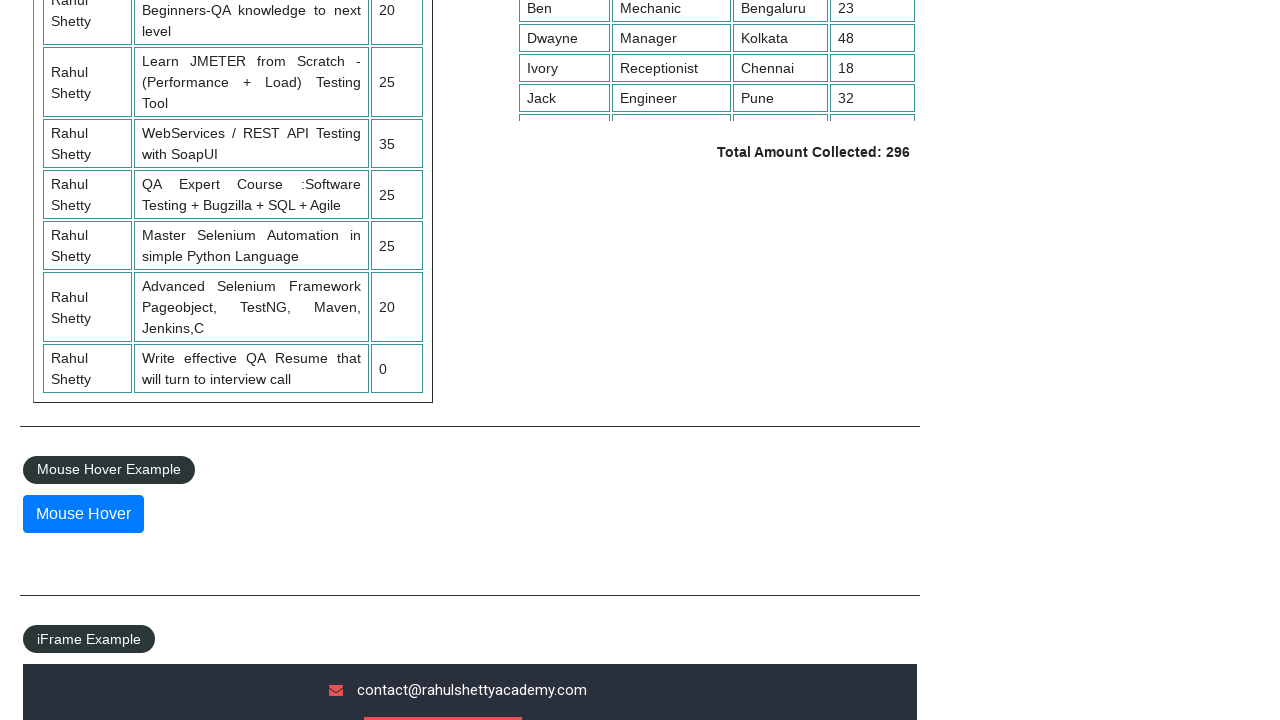